Tests multiple browser windows/tabs handling by clicking buttons that open new tabs and windows, then iterating through all window handles to verify they opened correctly.

Starting URL: https://demoqa.com/browser-windows

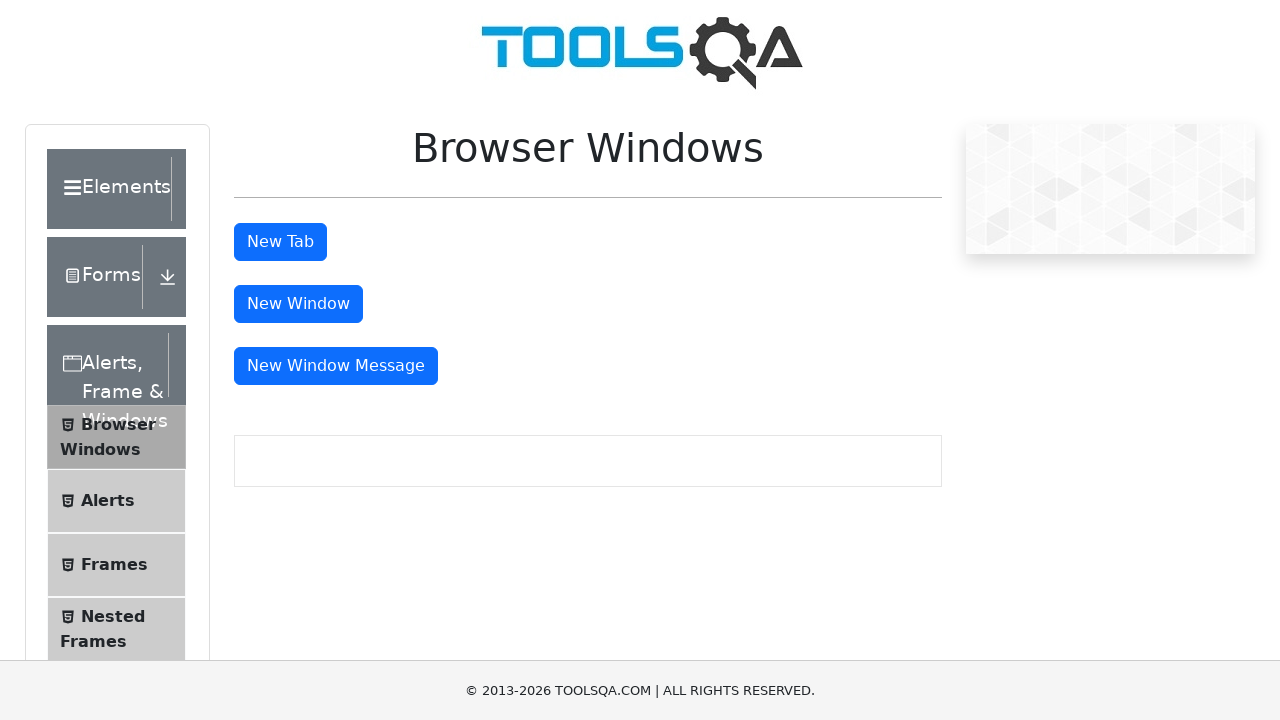

Clicked New Tab button to open a new tab at (280, 242) on #tabButton
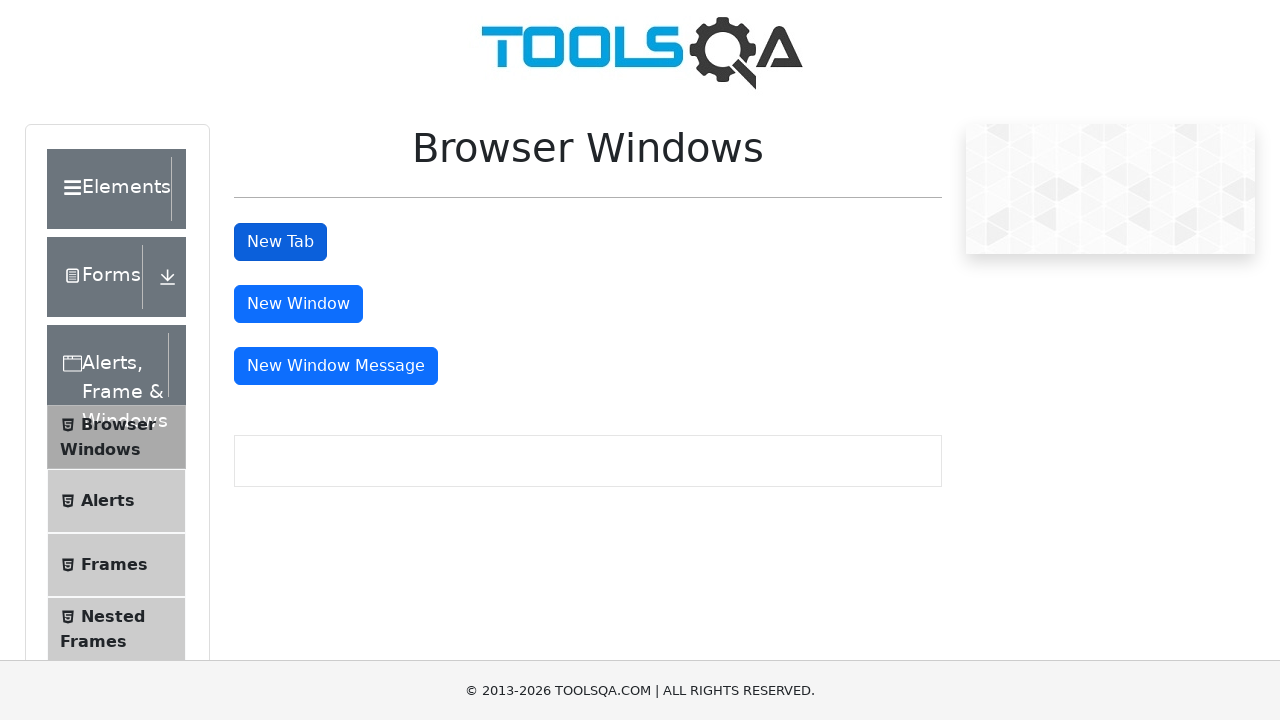

Clicked New Window button to open a new window at (298, 304) on #windowButton
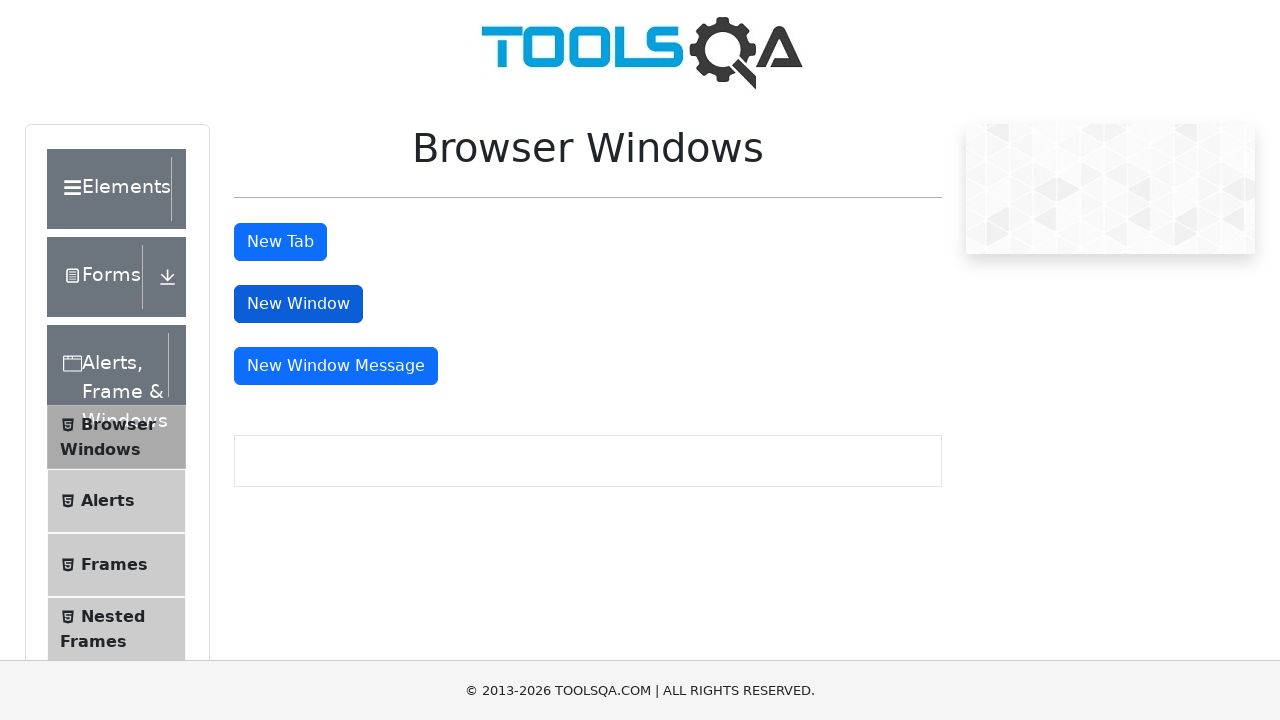

Clicked New Window Message button to open a message window at (336, 366) on #messageWindowButton
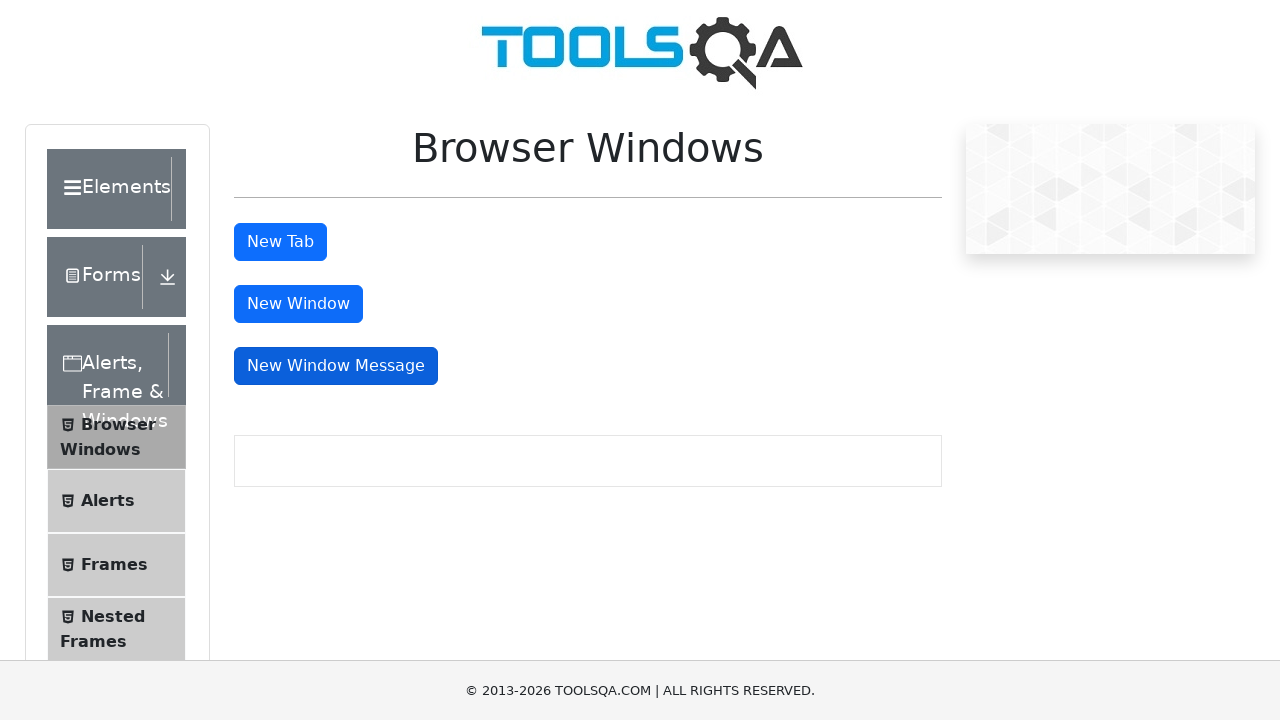

Waited for all windows to open
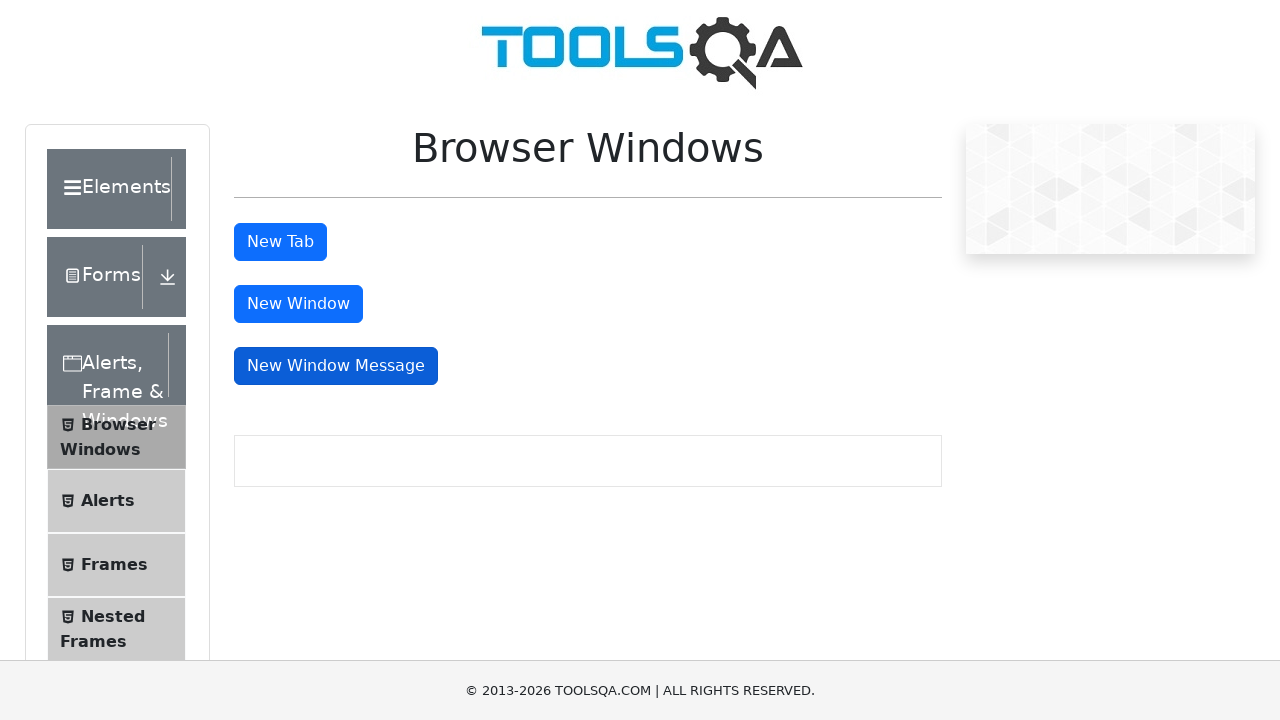

Retrieved all open windows/tabs - count: 4
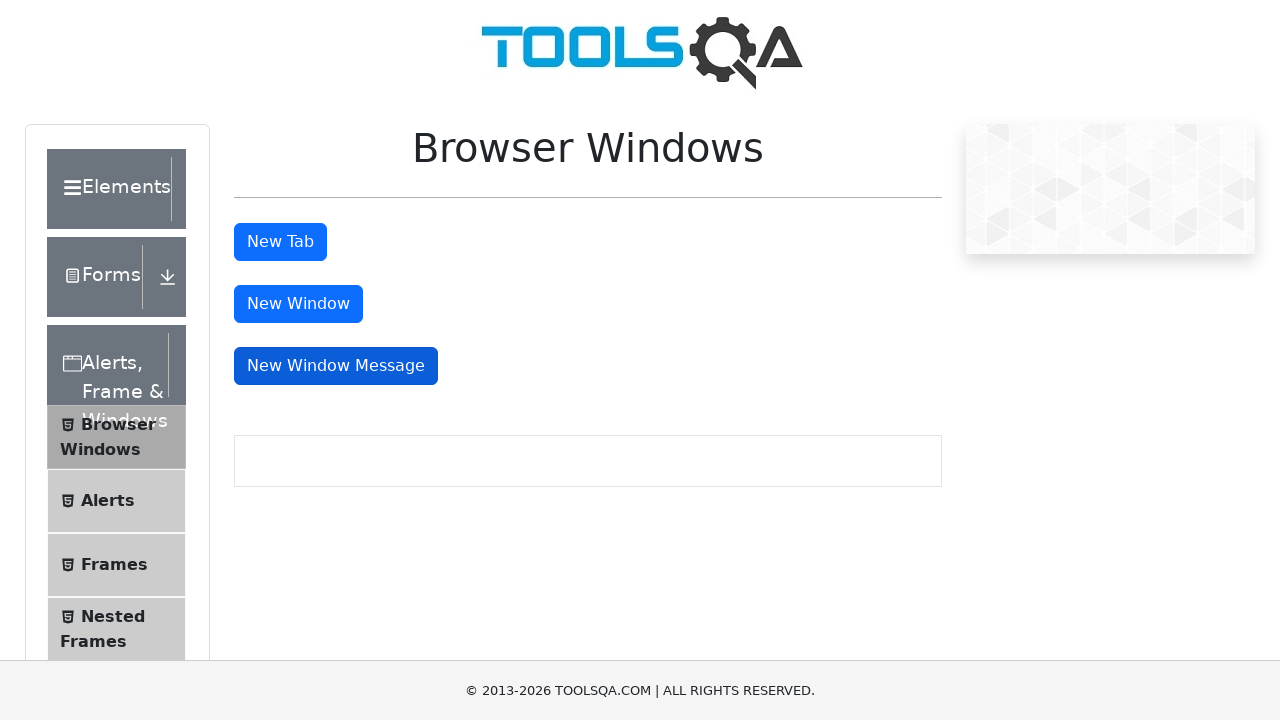

Retrieved window title: demosite
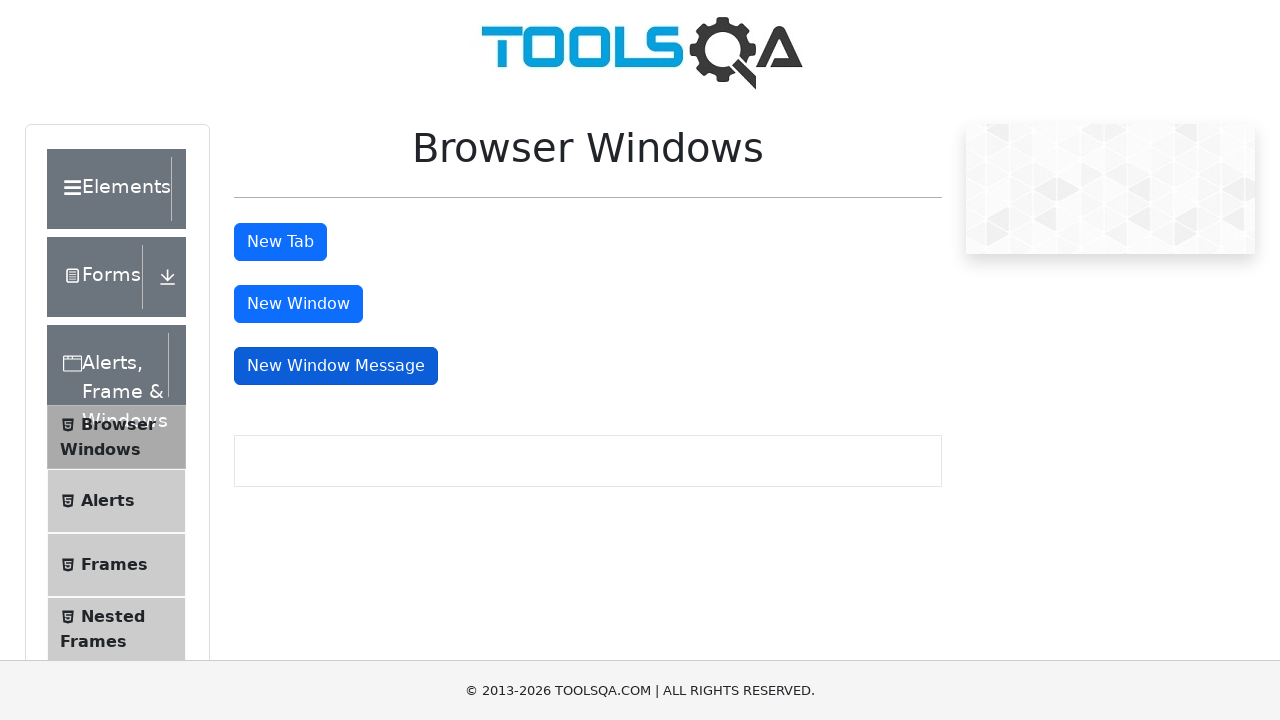

Retrieved window title: 
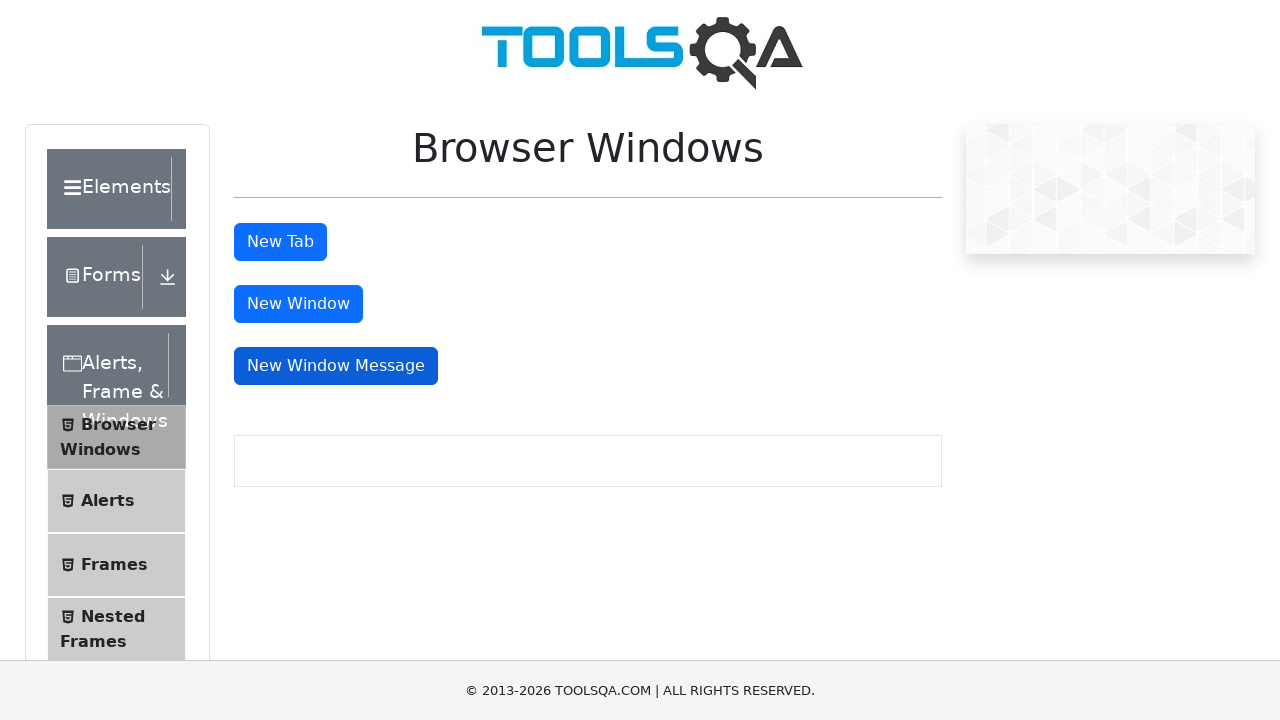

Retrieved window title: 
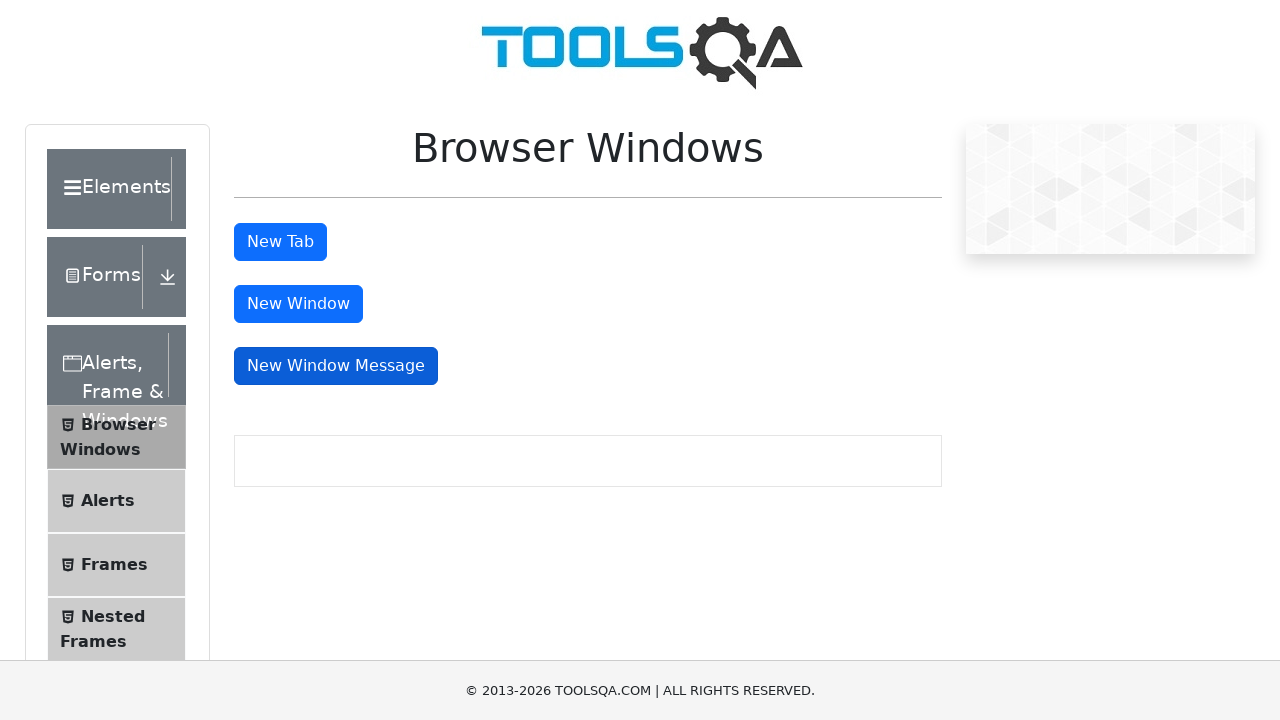

Retrieved window title: 
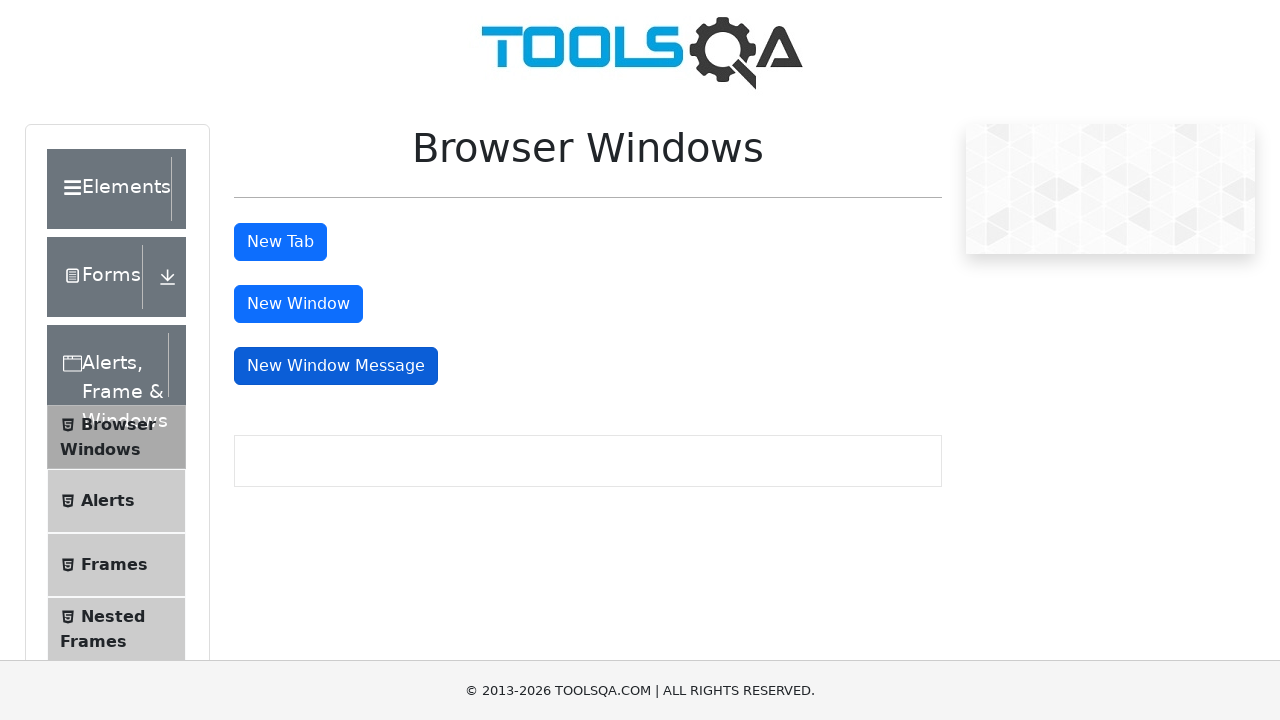

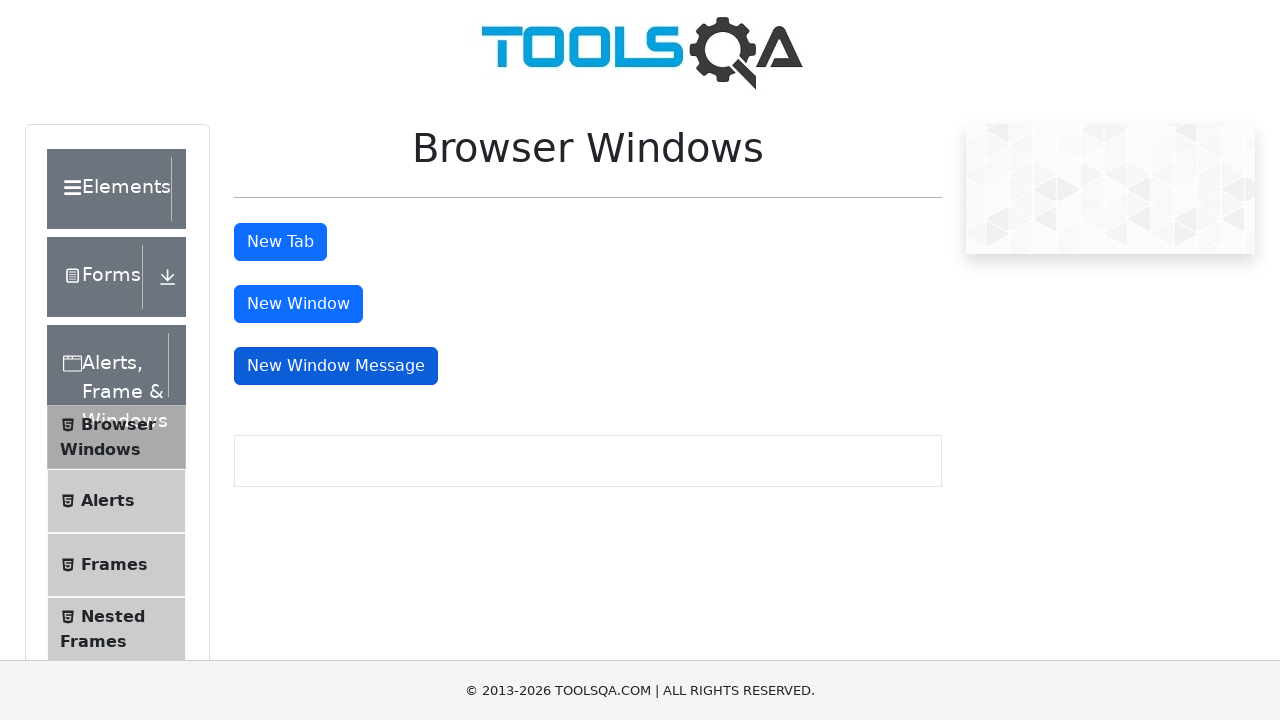